Navigates to the Koel app login page and verifies the URL loads correctly without entering any credentials

Starting URL: https://qa.koel.app/

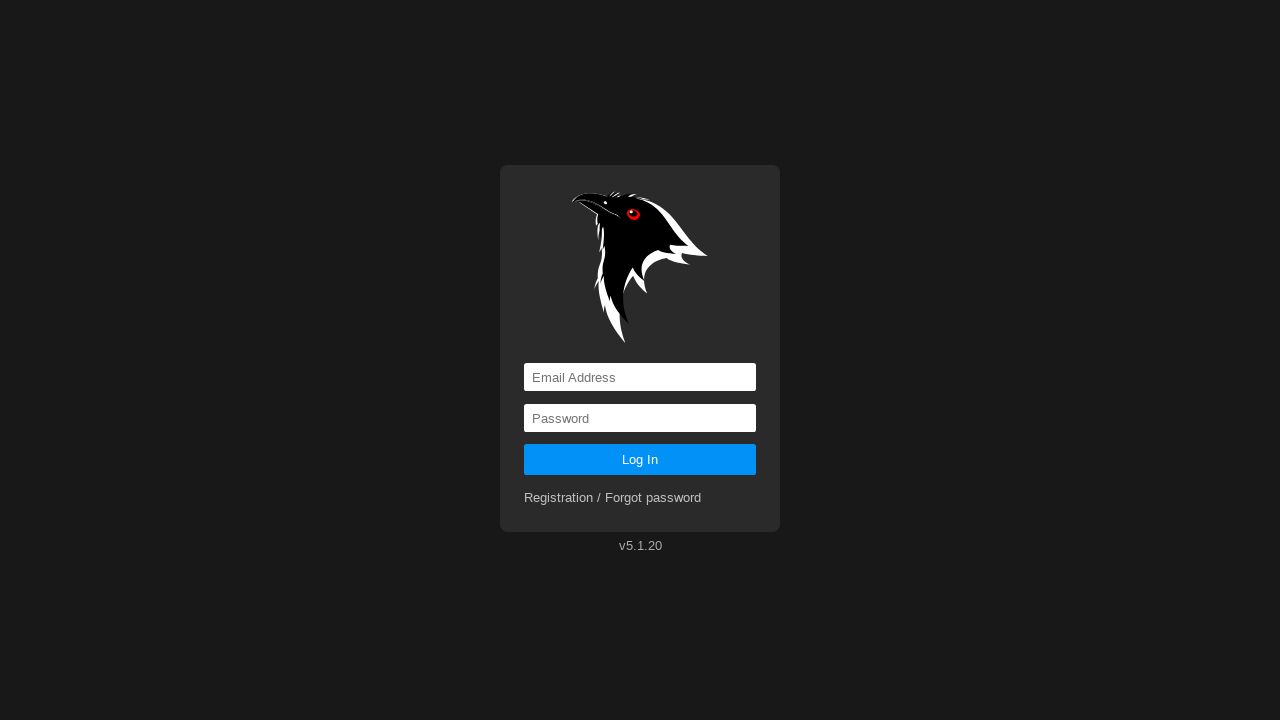

Navigated to Koel app login page at https://qa.koel.app/
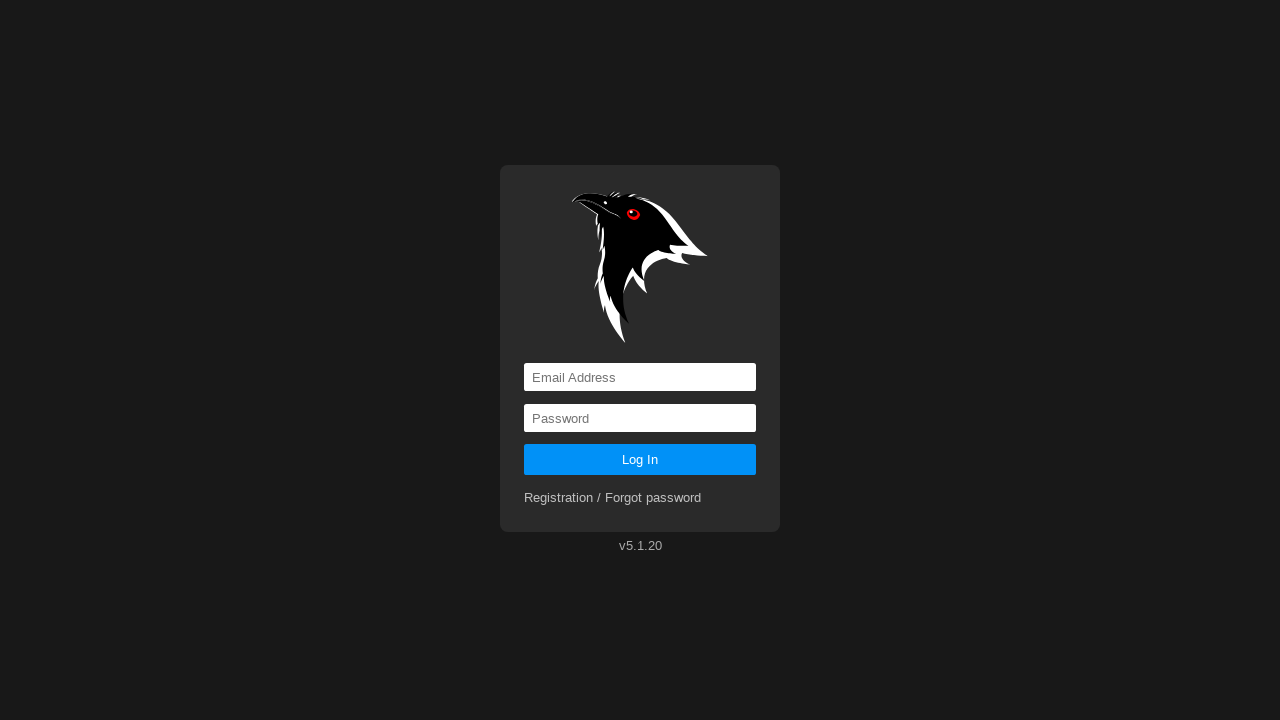

Verified that the page URL loaded correctly without entering any credentials
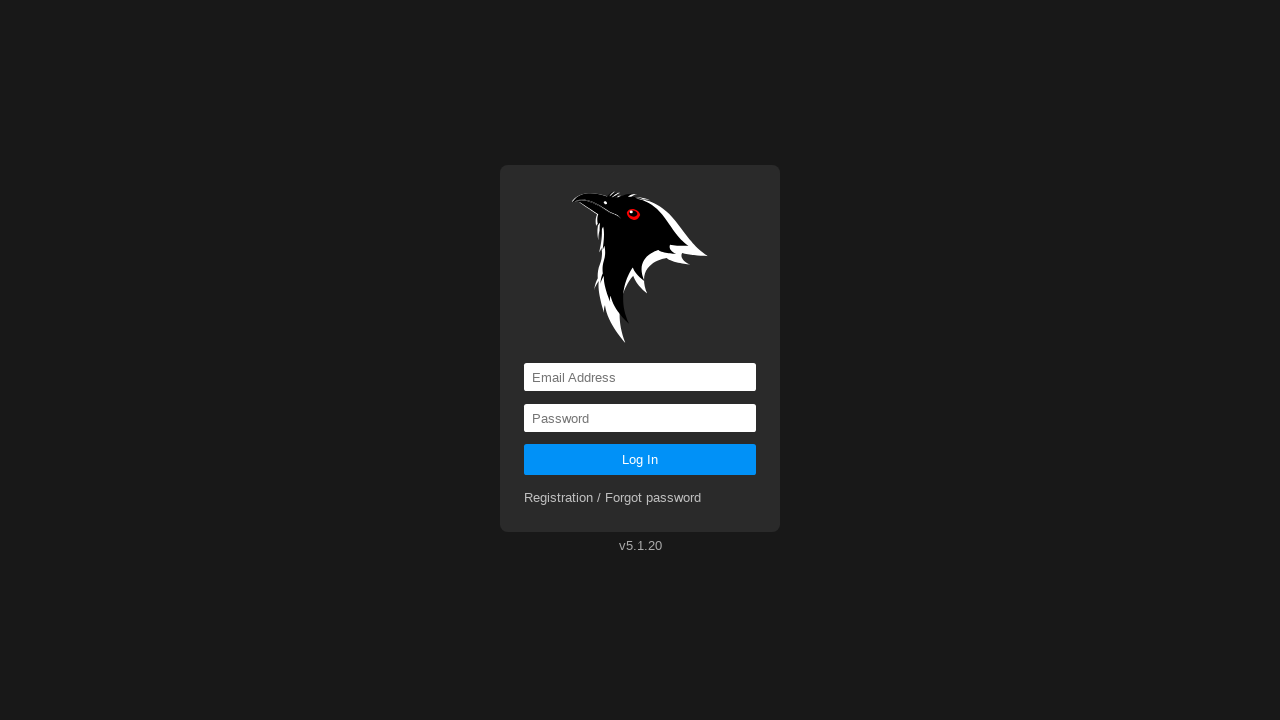

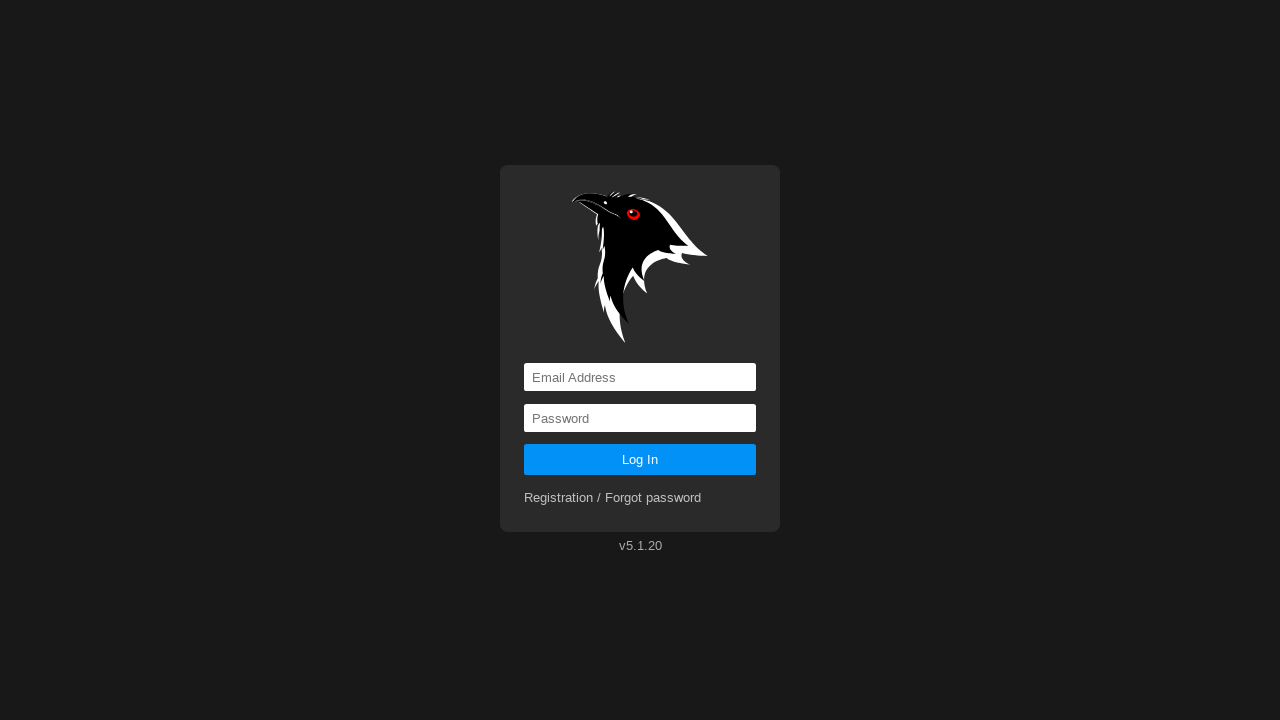